Navigates to Selenium WebDriver documentation page and verifies the page loads by checking for the page title

Starting URL: https://www.selenium.dev/documentation/en/webdriver/

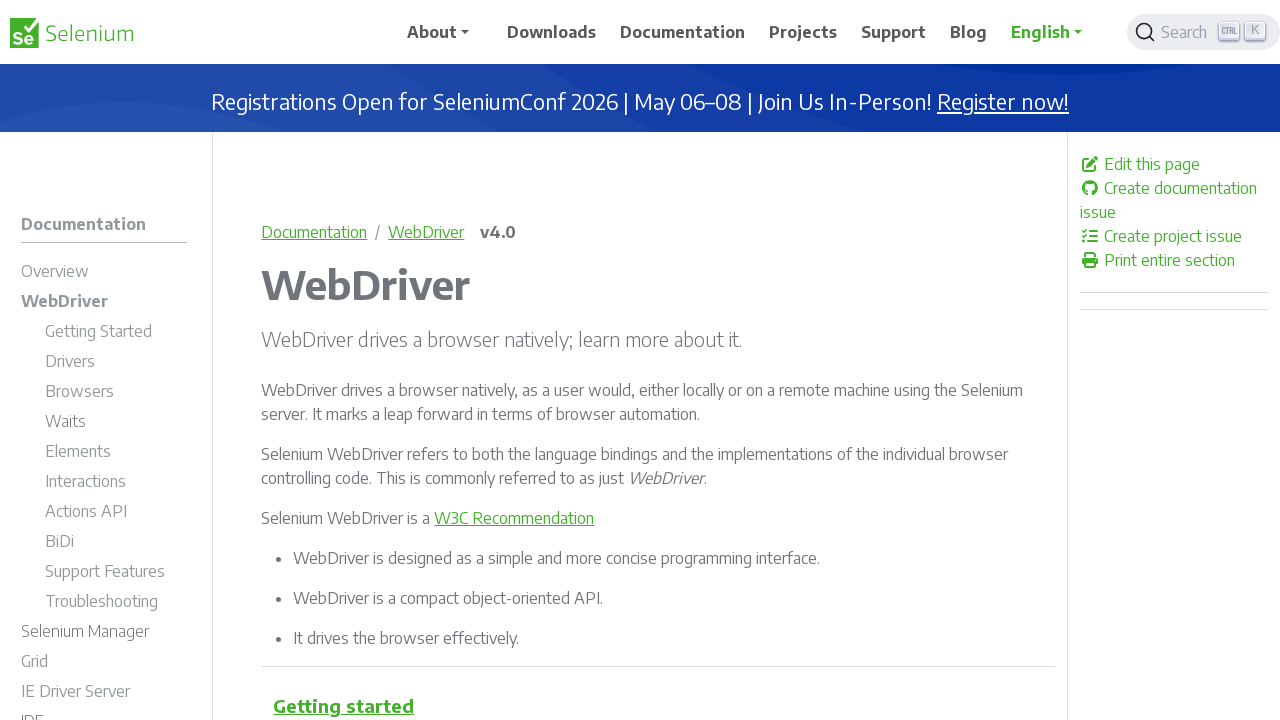

Navigated to Selenium WebDriver documentation page
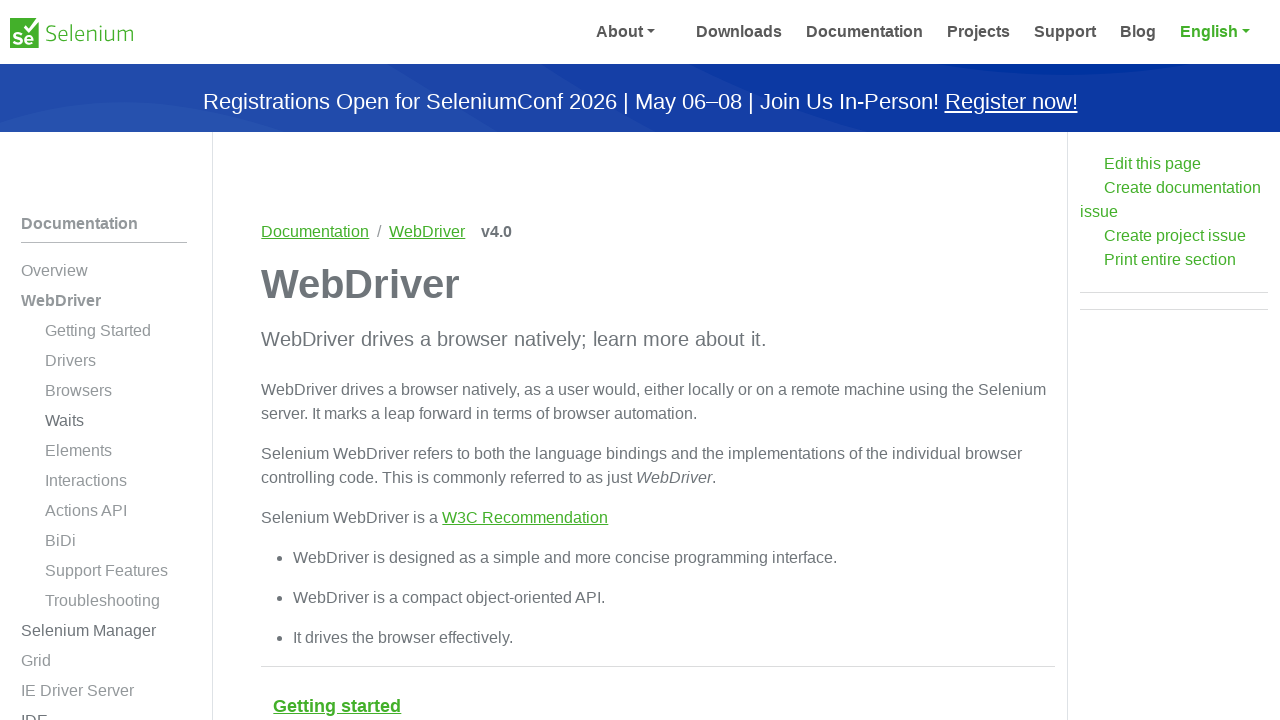

Page DOM content loaded
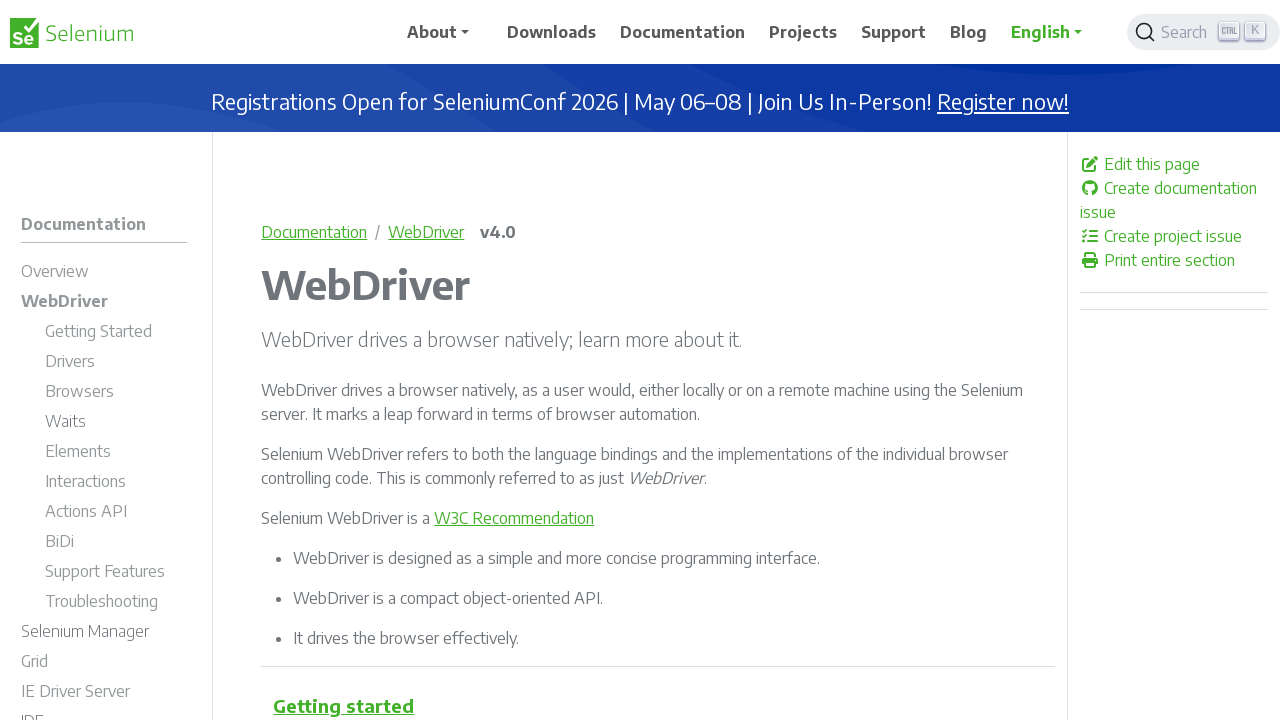

Verified page title exists: 'WebDriver | Selenium'
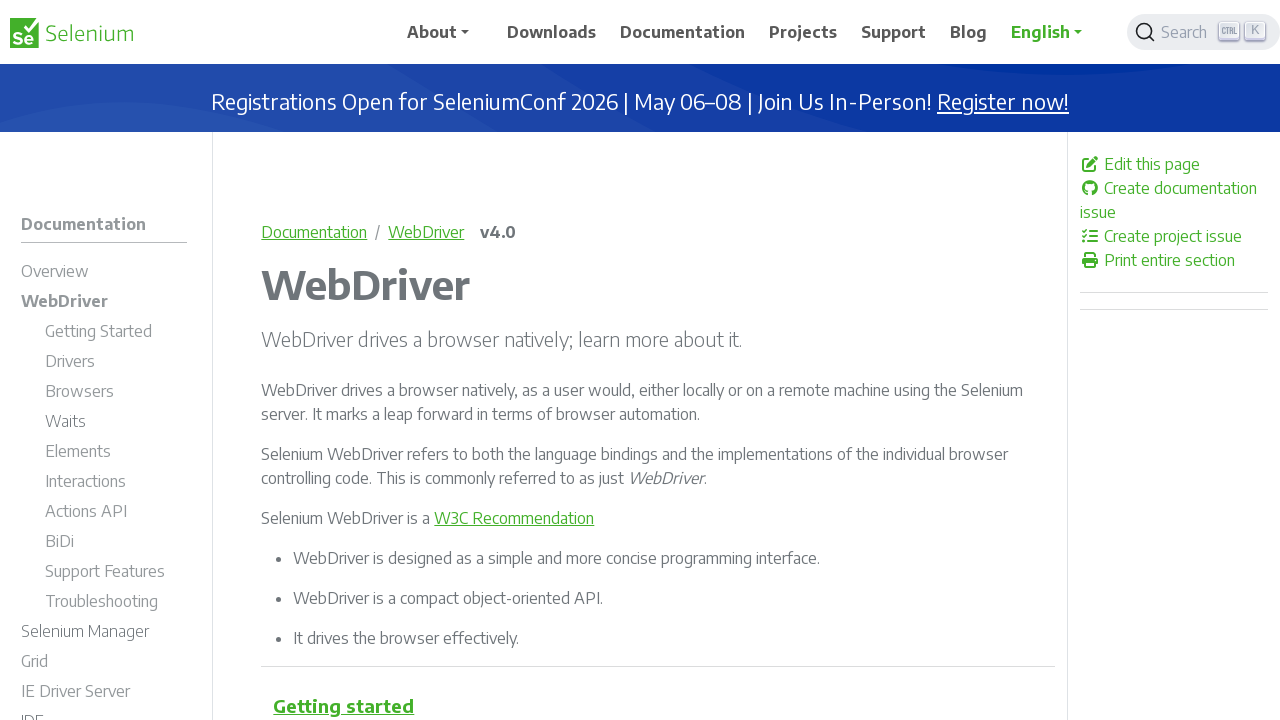

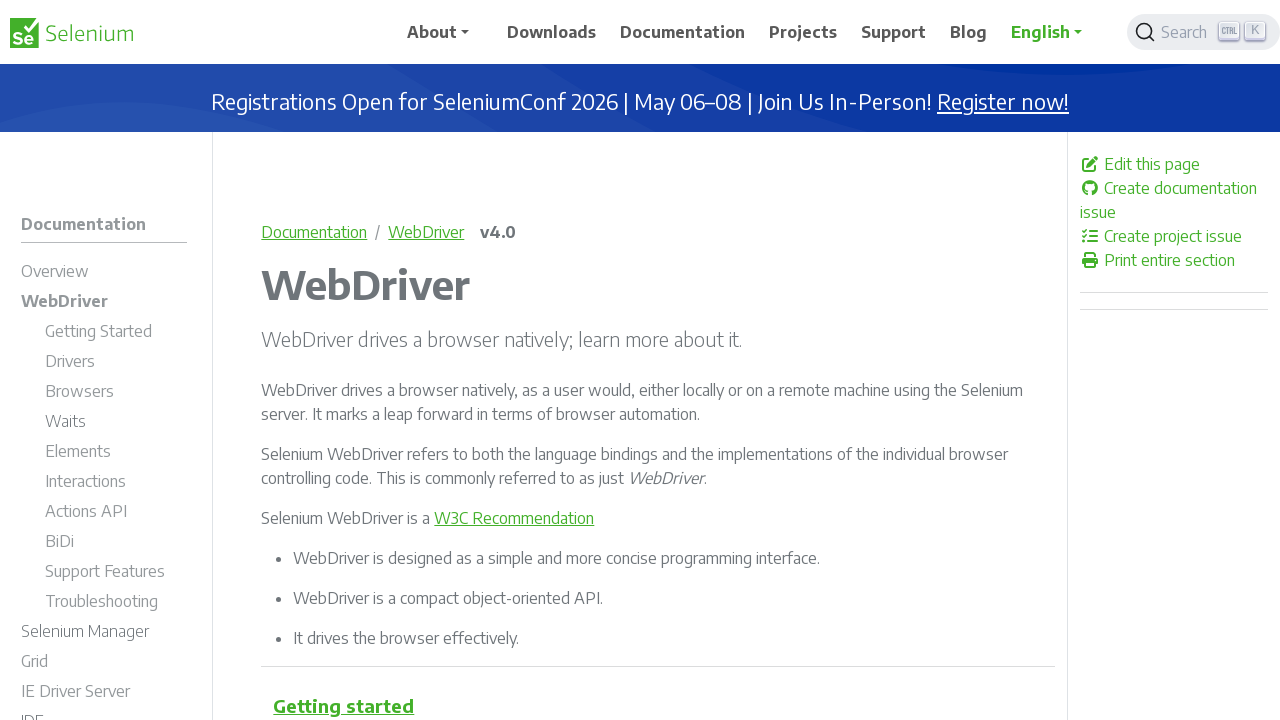